Tests file upload functionality by uploading a text file and verifying the uploaded filename is displayed correctly on the confirmation page.

Starting URL: http://the-internet.herokuapp.com/upload

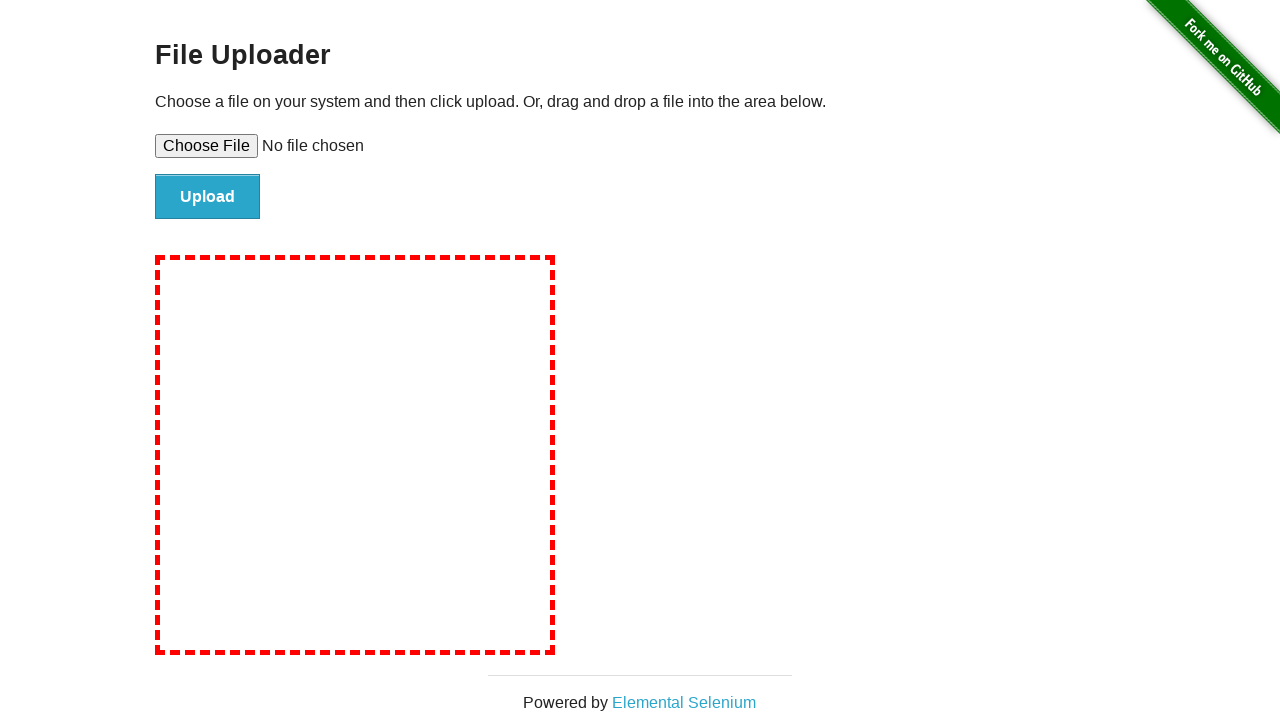

Created temporary test file 'test-upload-file.txt' with test content
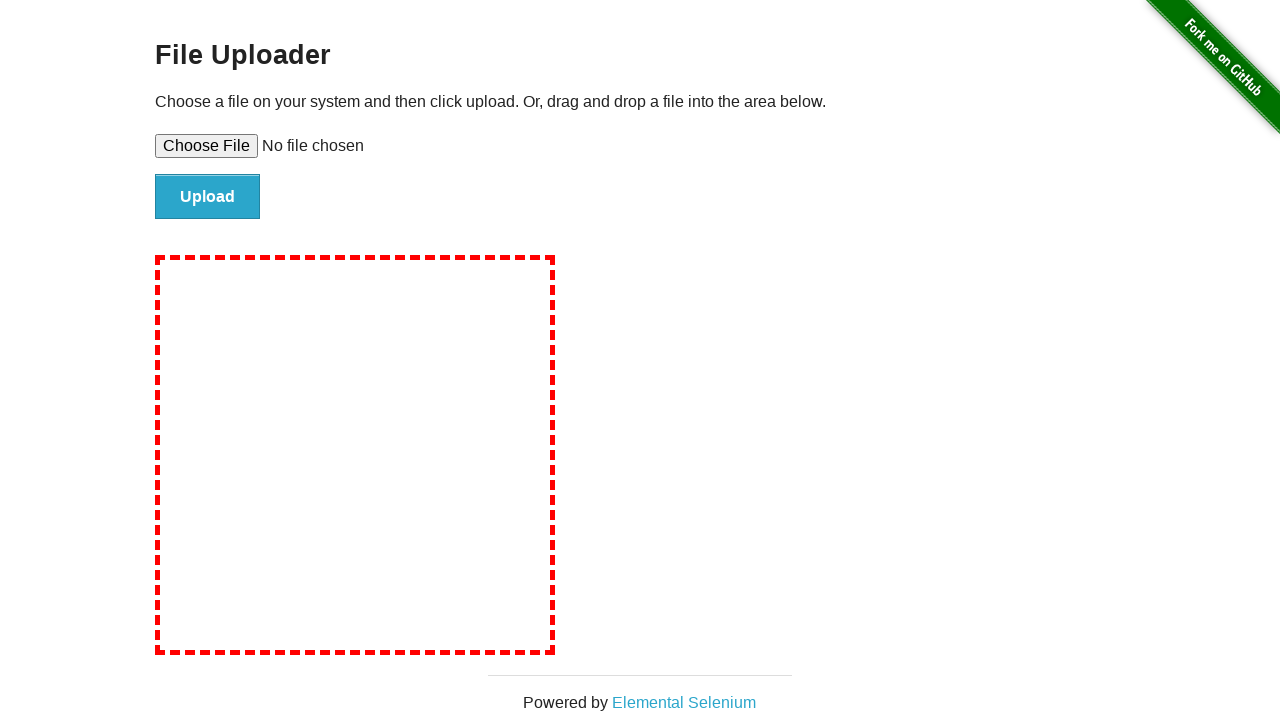

Set input file to upload test file
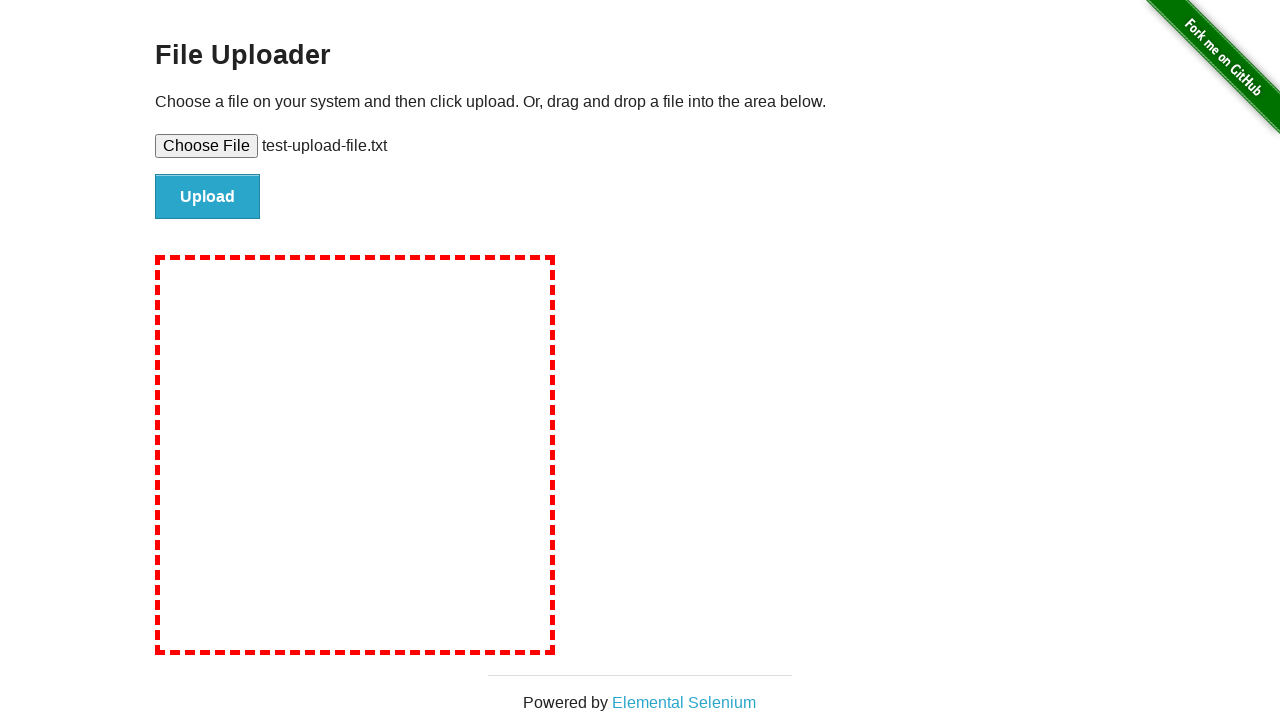

Clicked file submit button to upload file at (208, 197) on #file-submit
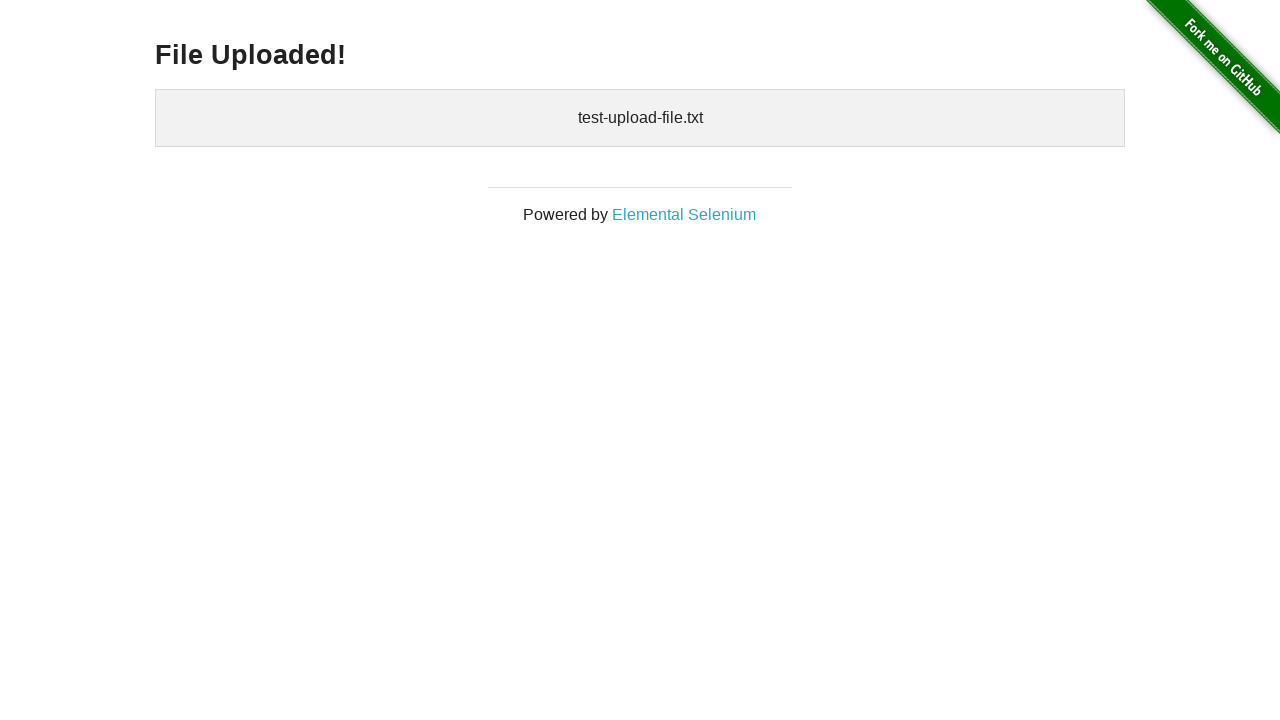

Upload confirmation page loaded with uploaded files displayed
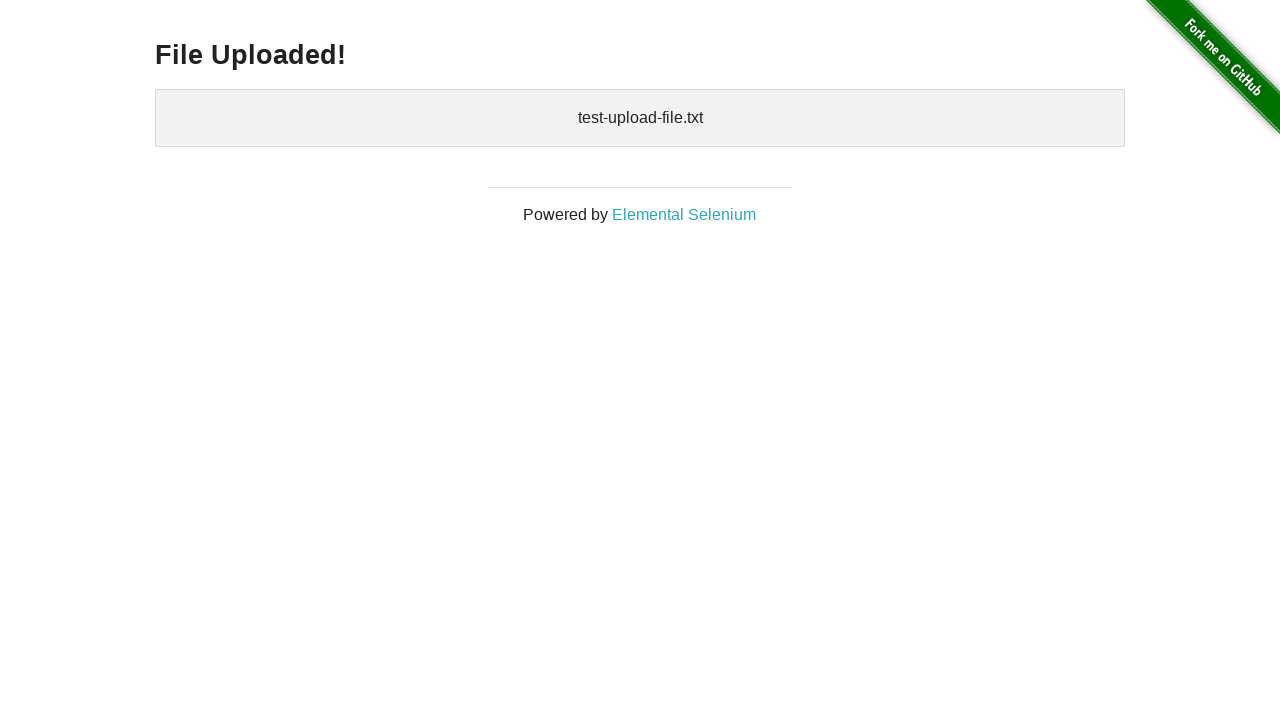

Removed temporary test file
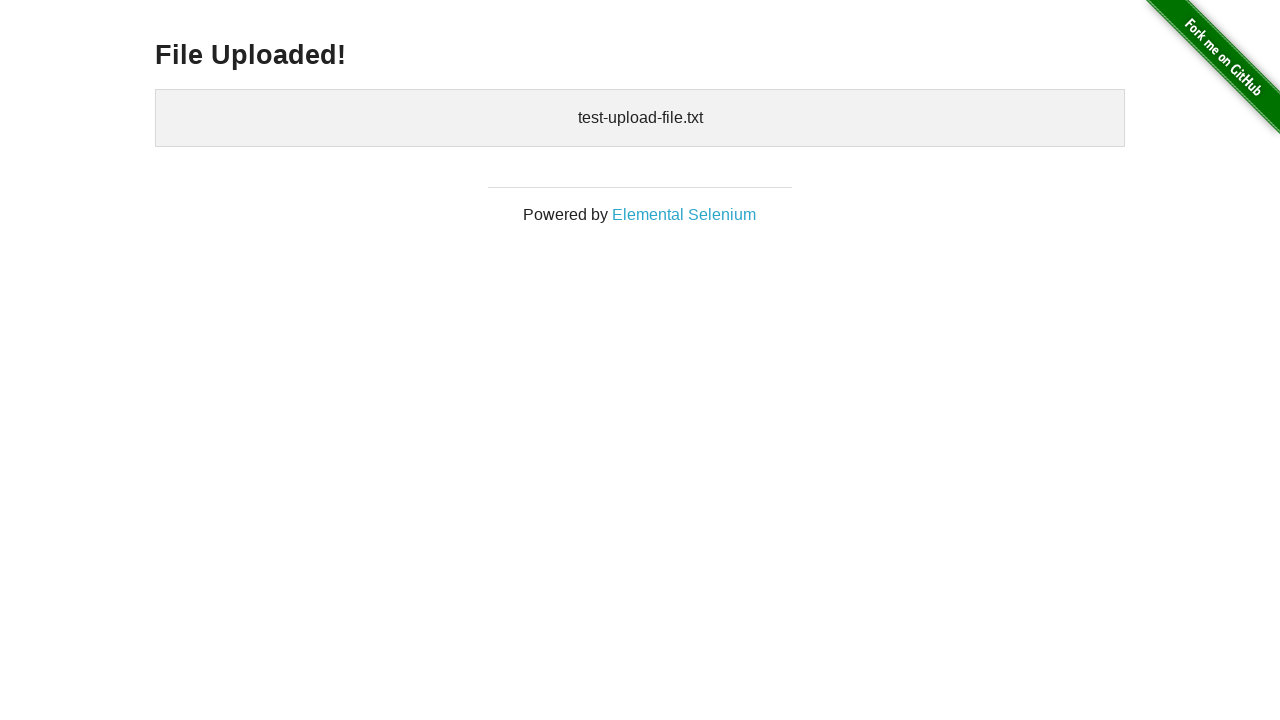

Removed temporary directory
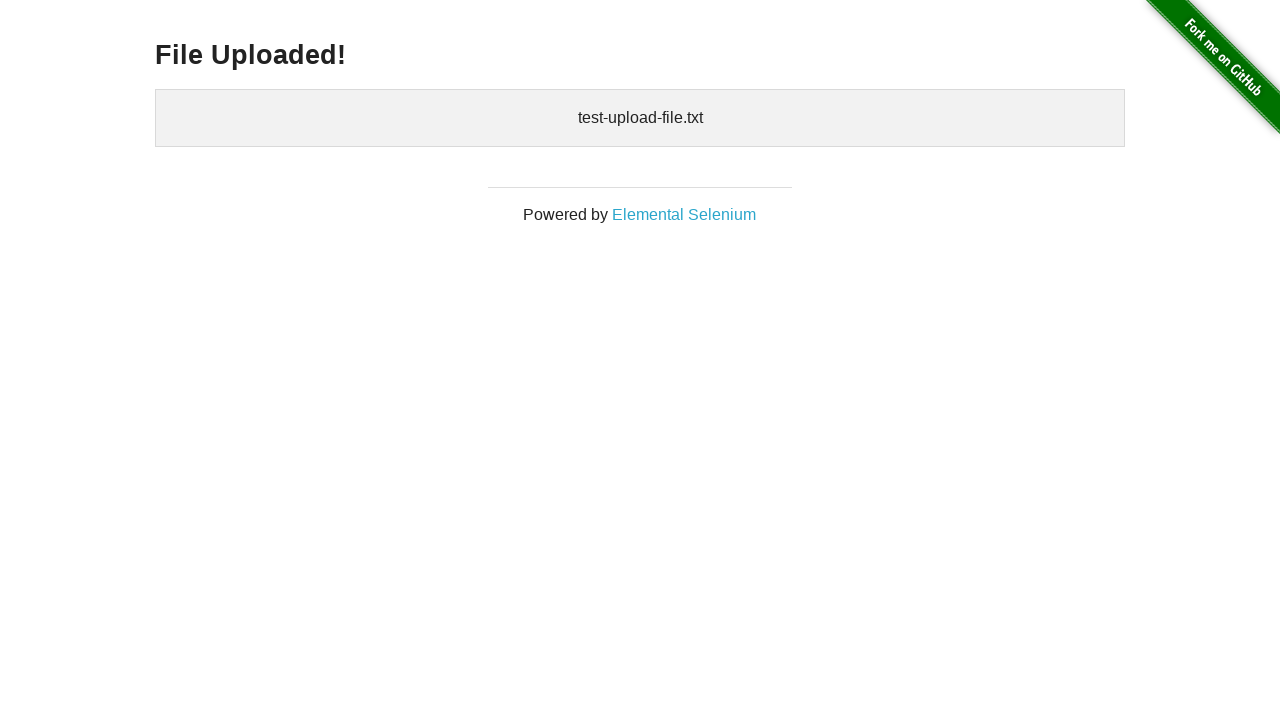

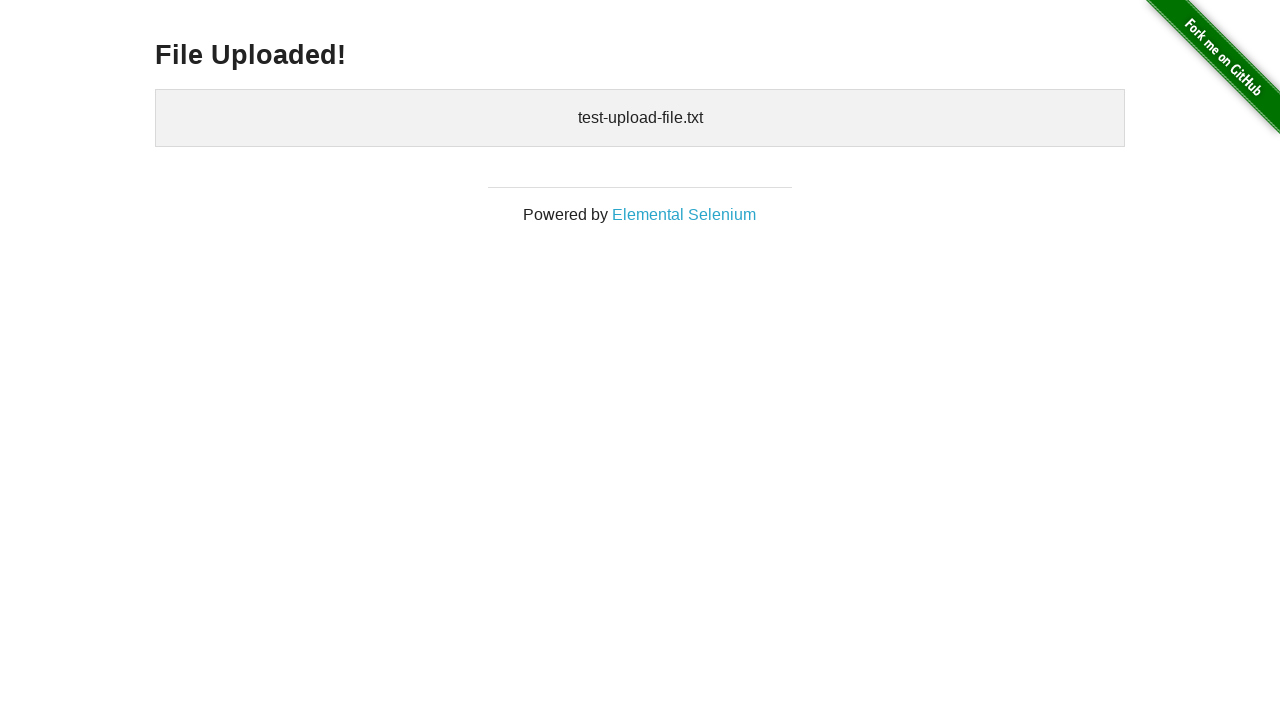